Tests form interactions on a practice page by clicking a checkbox, selecting the corresponding option from a dropdown, entering the text in an input field, triggering an alert, and verifying the alert message contains the expected text.

Starting URL: http://qaclickacademy.com/practice.php

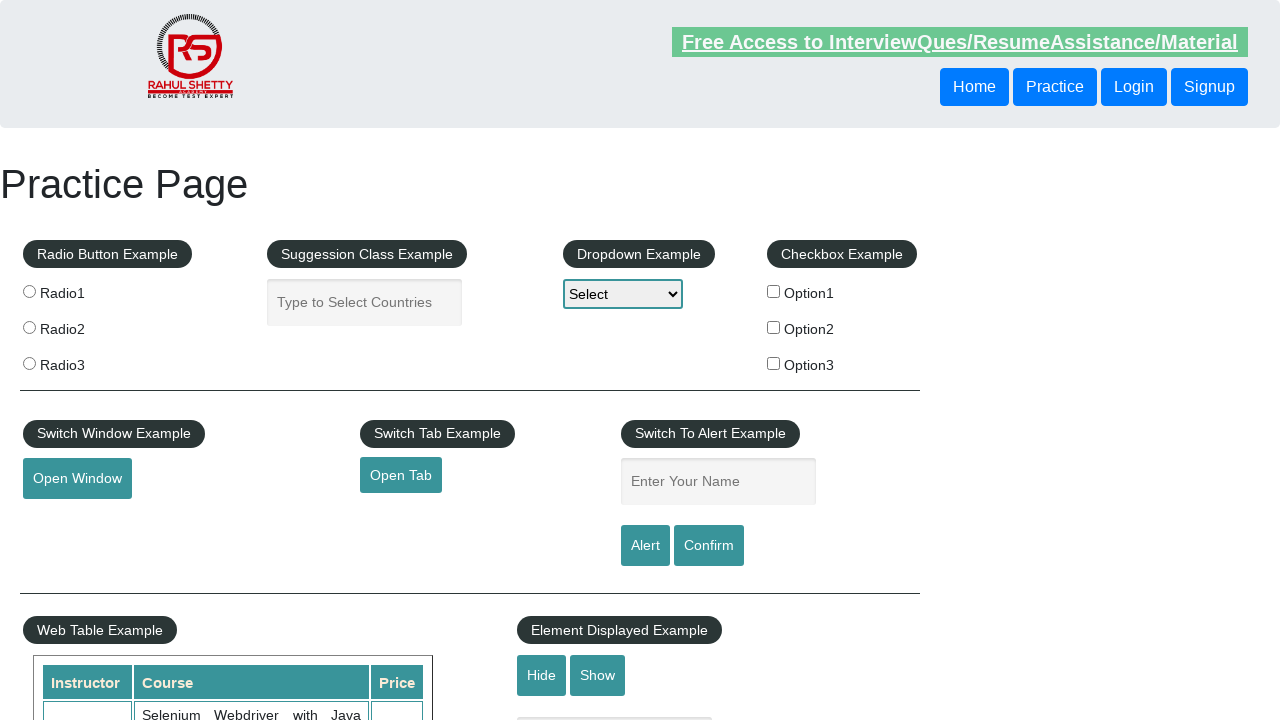

Clicked the second checkbox (Option2) at (774, 327) on xpath=//*[@id='checkbox-example']/fieldset/label[2]/input
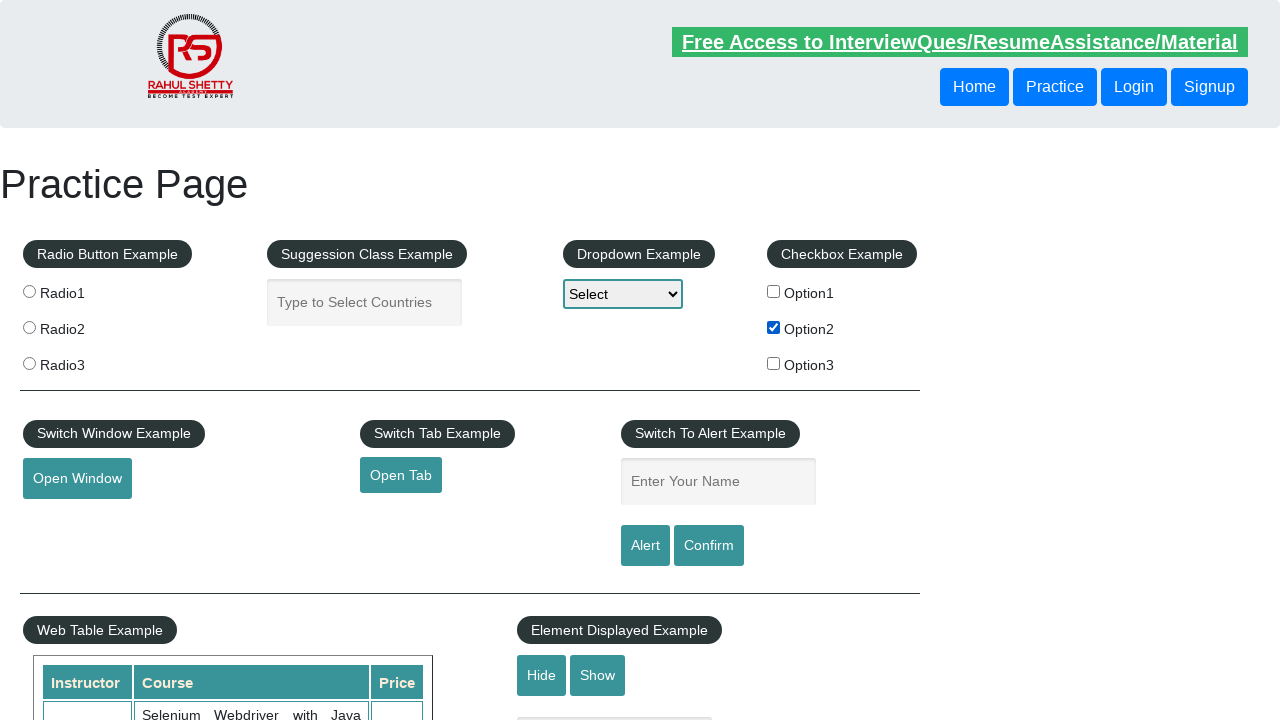

Retrieved checkbox label text: Option2
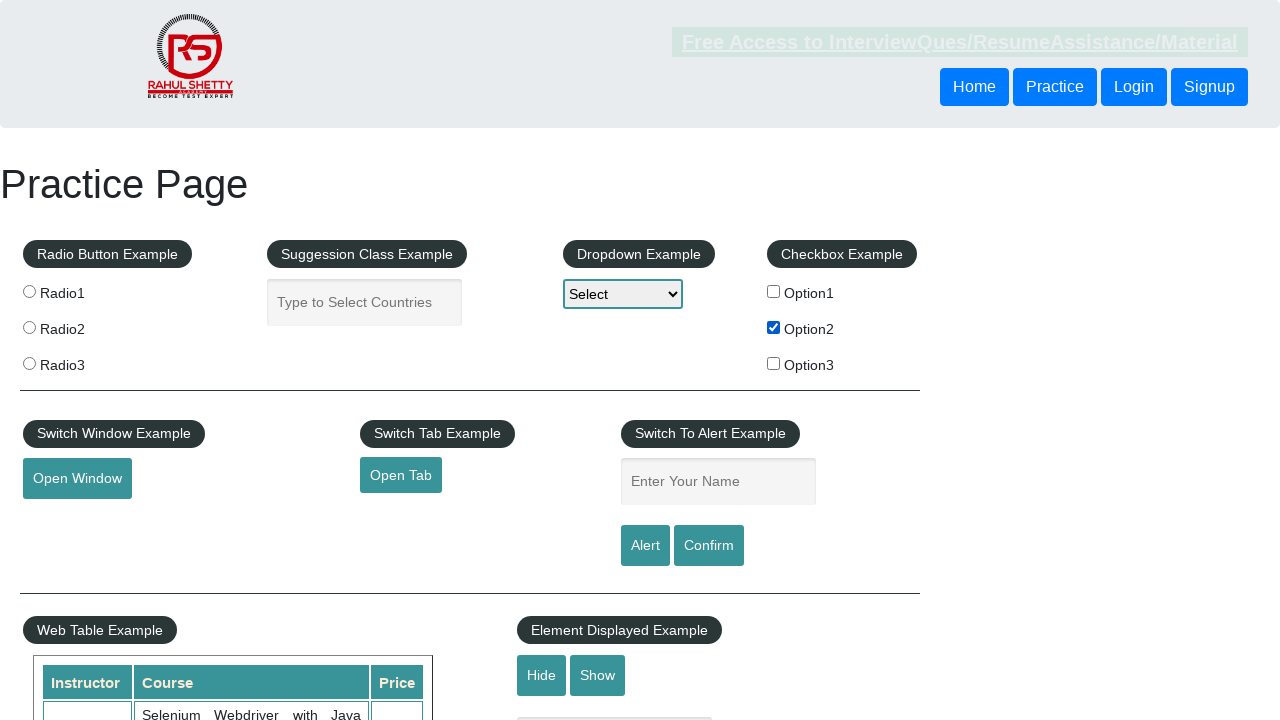

Selected 'Option2' from dropdown on #dropdown-class-example
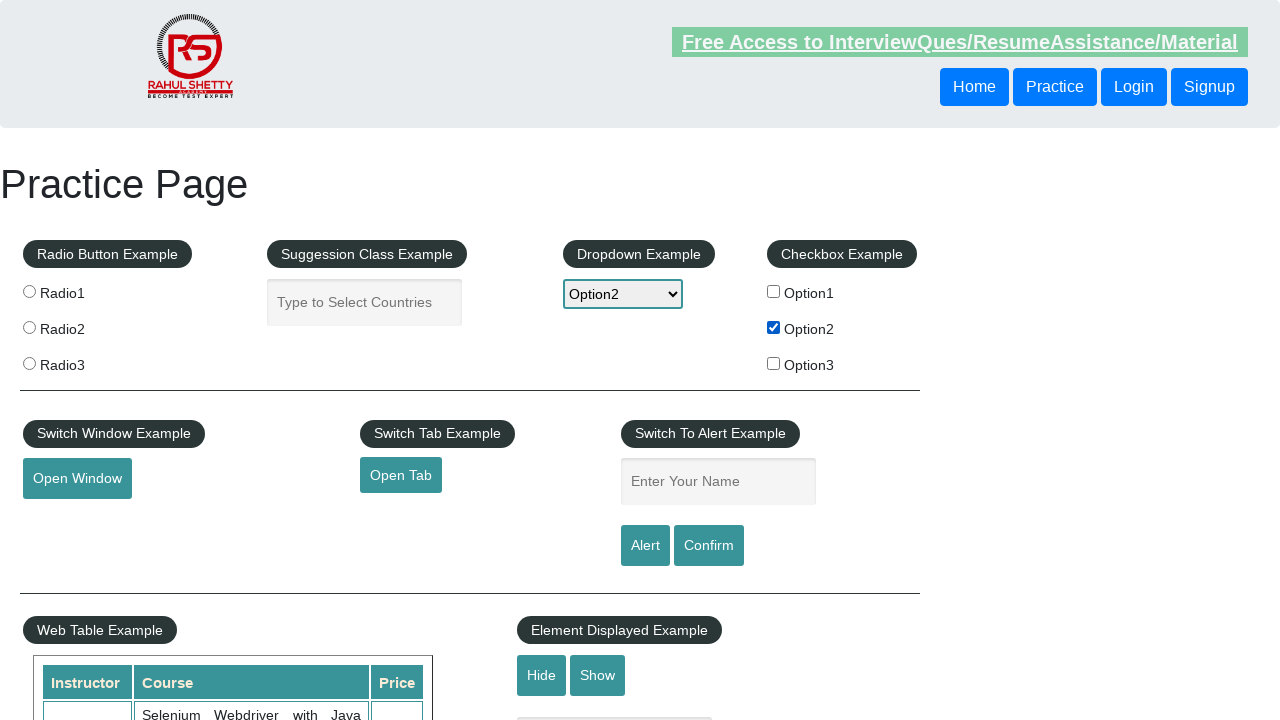

Entered 'Option2' in name input field on input[name='enter-name']
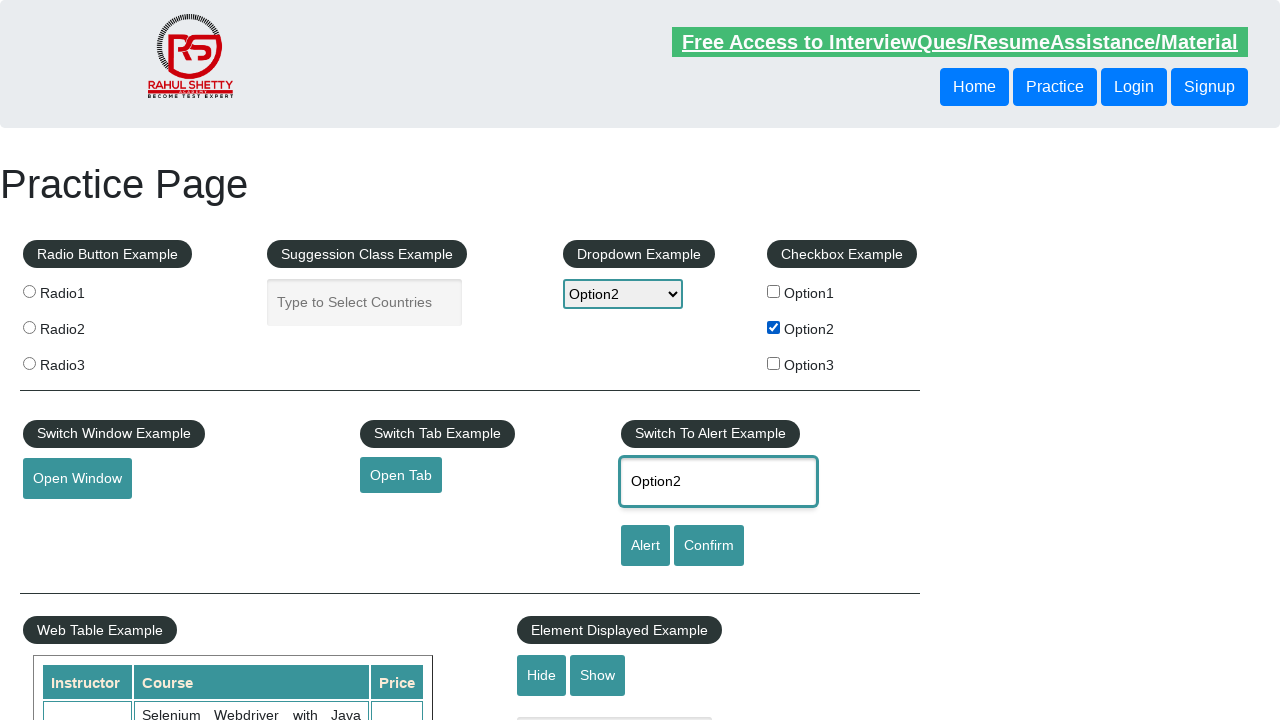

Clicked the alert button at (645, 546) on #alertbtn
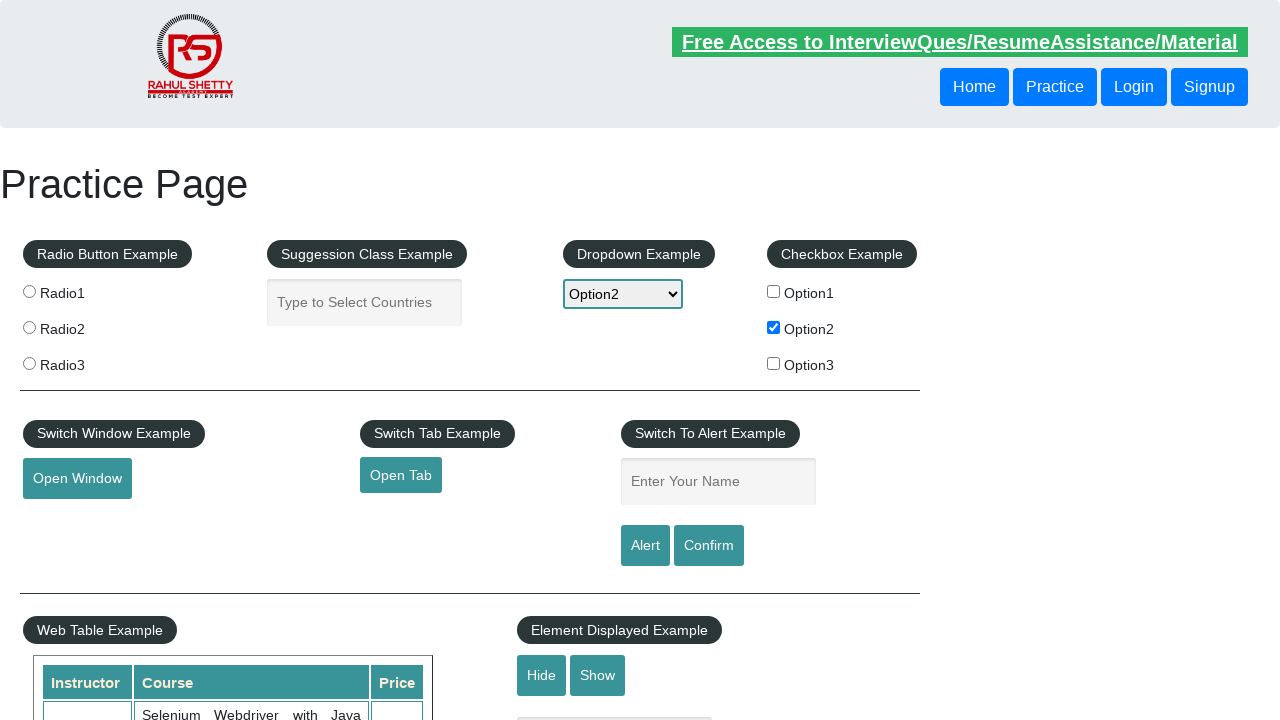

Alert dialog accepted
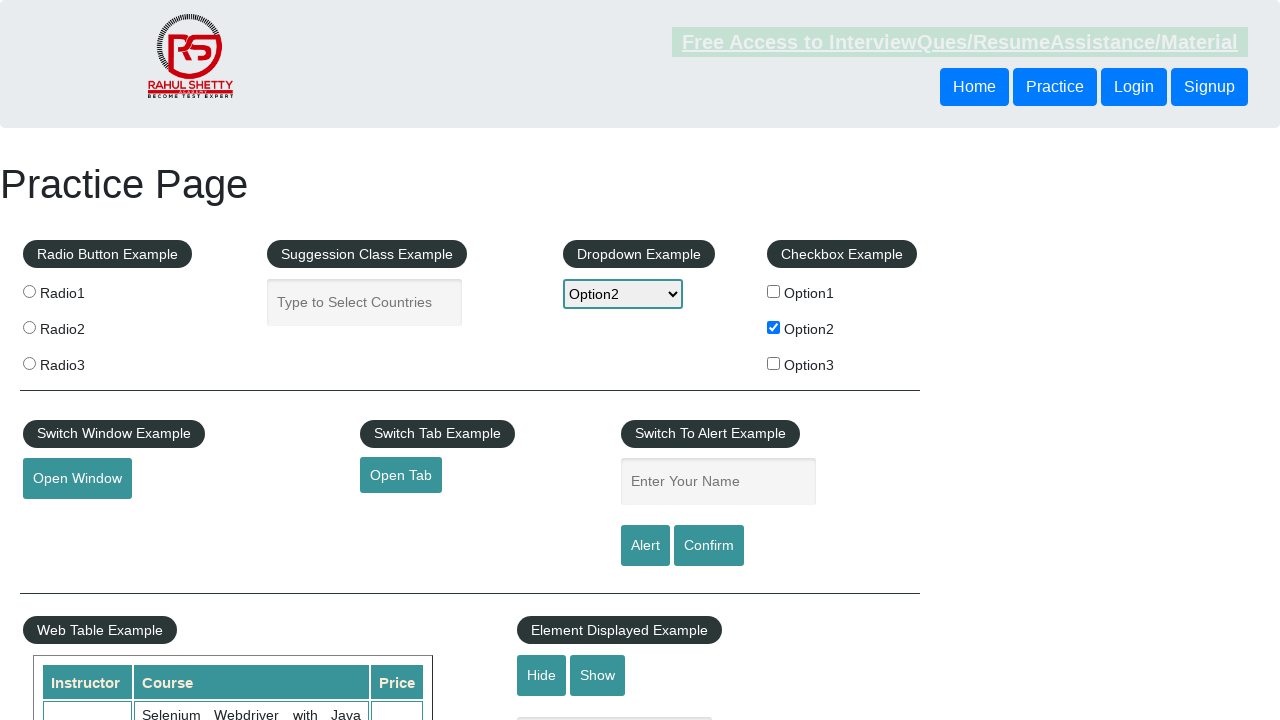

Waited for UI updates to complete
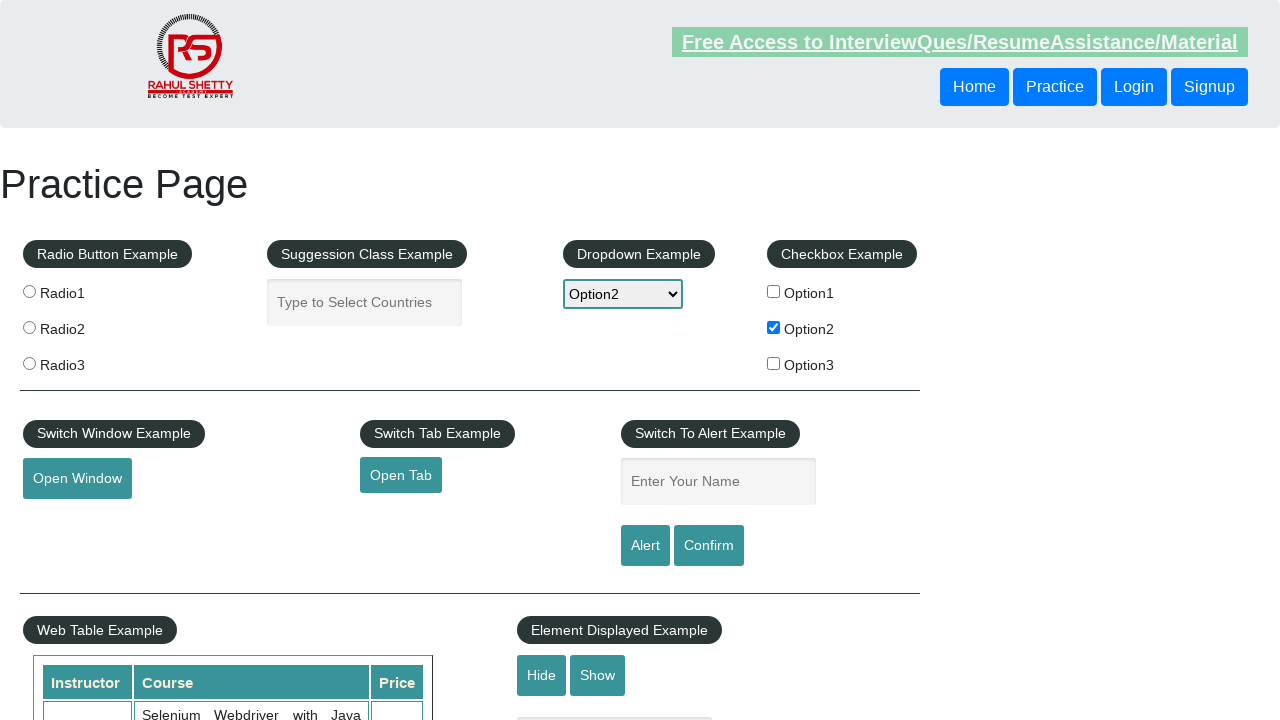

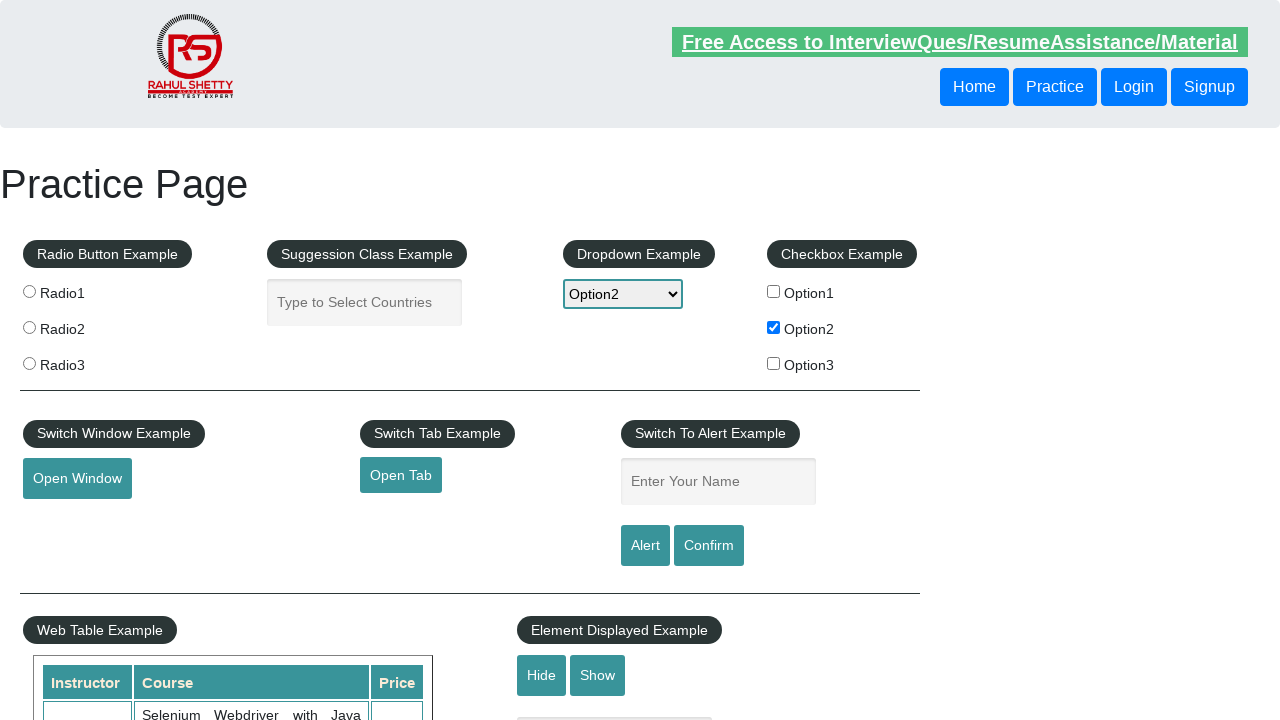